Tests Selenium 4's relative locators functionality by interacting with form elements using positional relationships (above, below, left, right)

Starting URL: https://rahulshettyacademy.com/angularpractice/

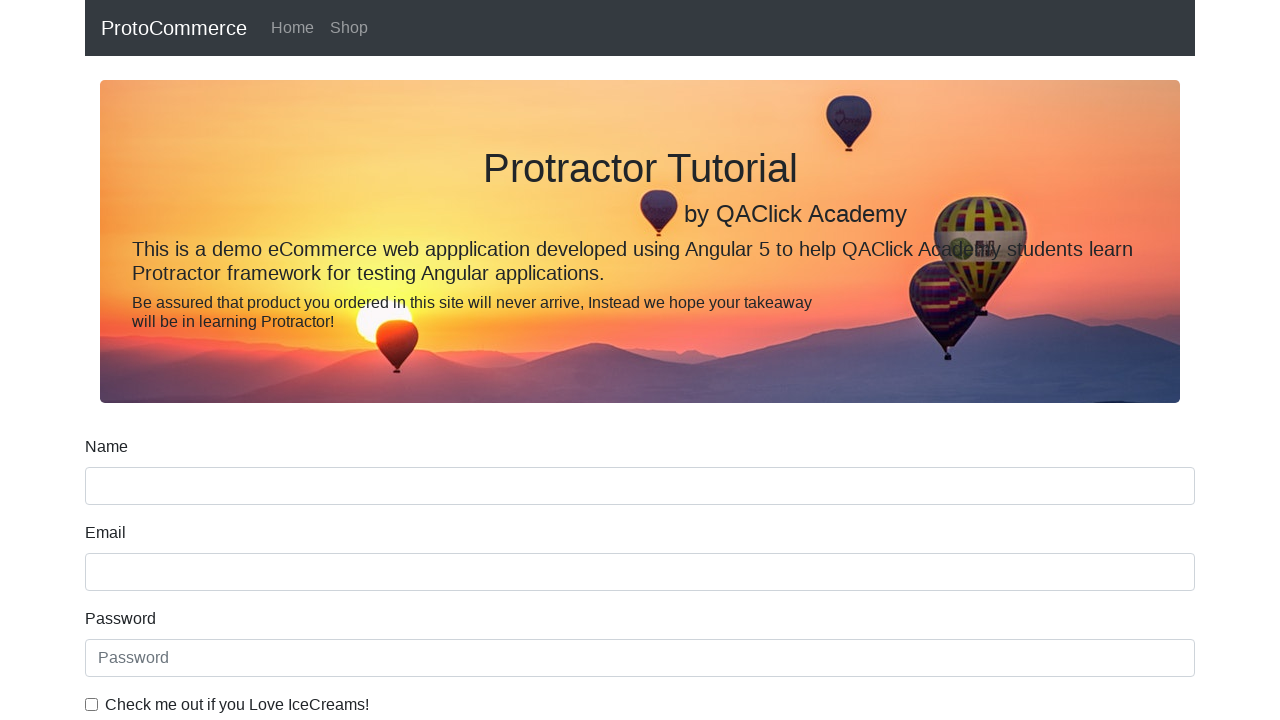

Located name input field as reference element
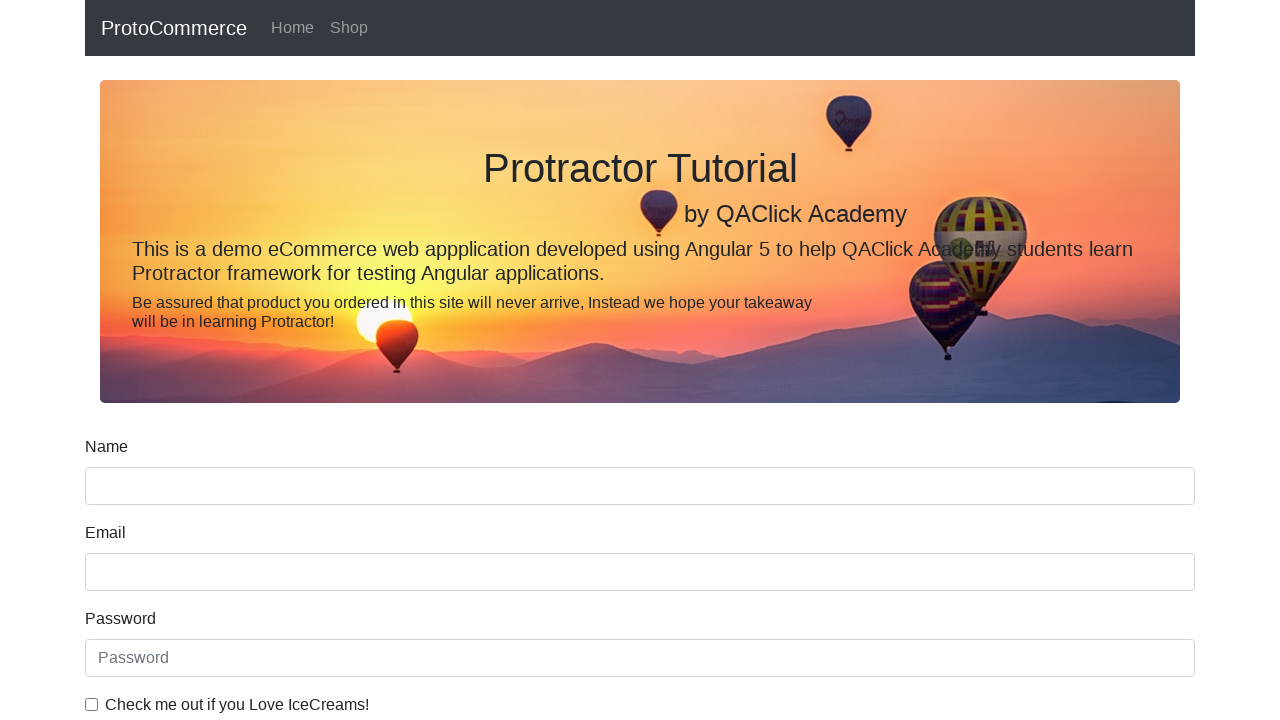

Located label associated with name input using relative locator concept
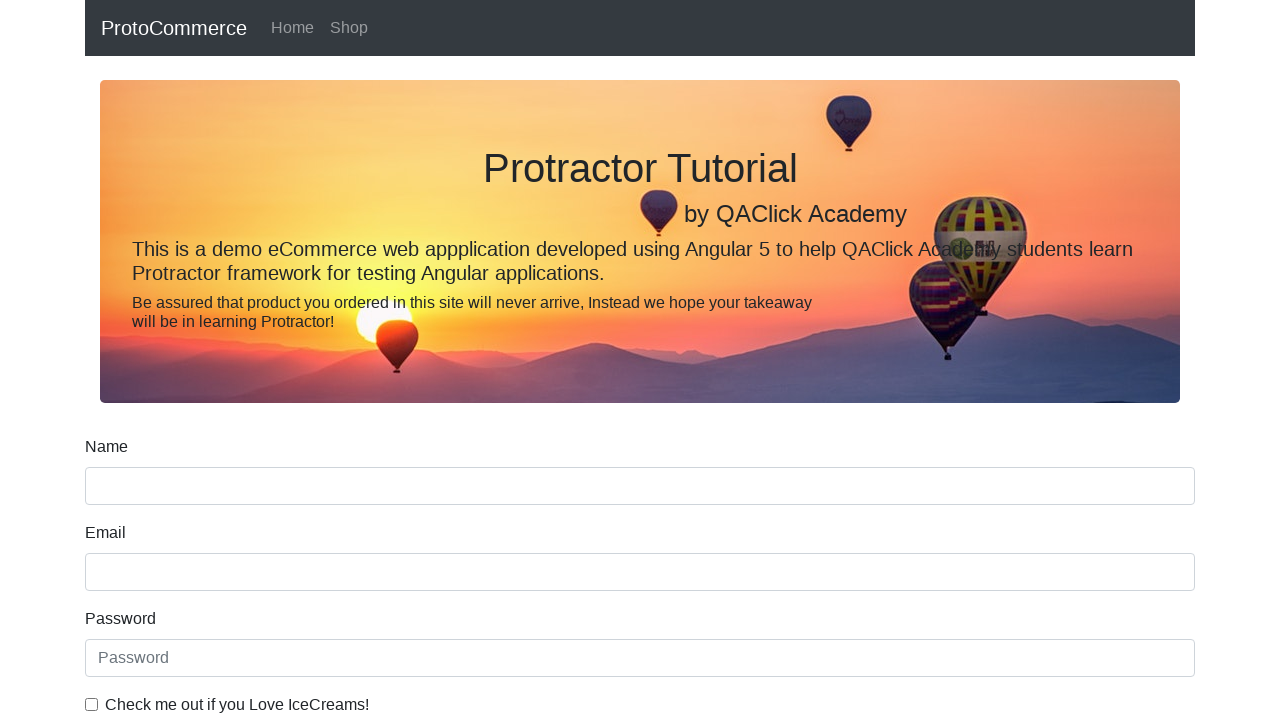

Located date of birth label element
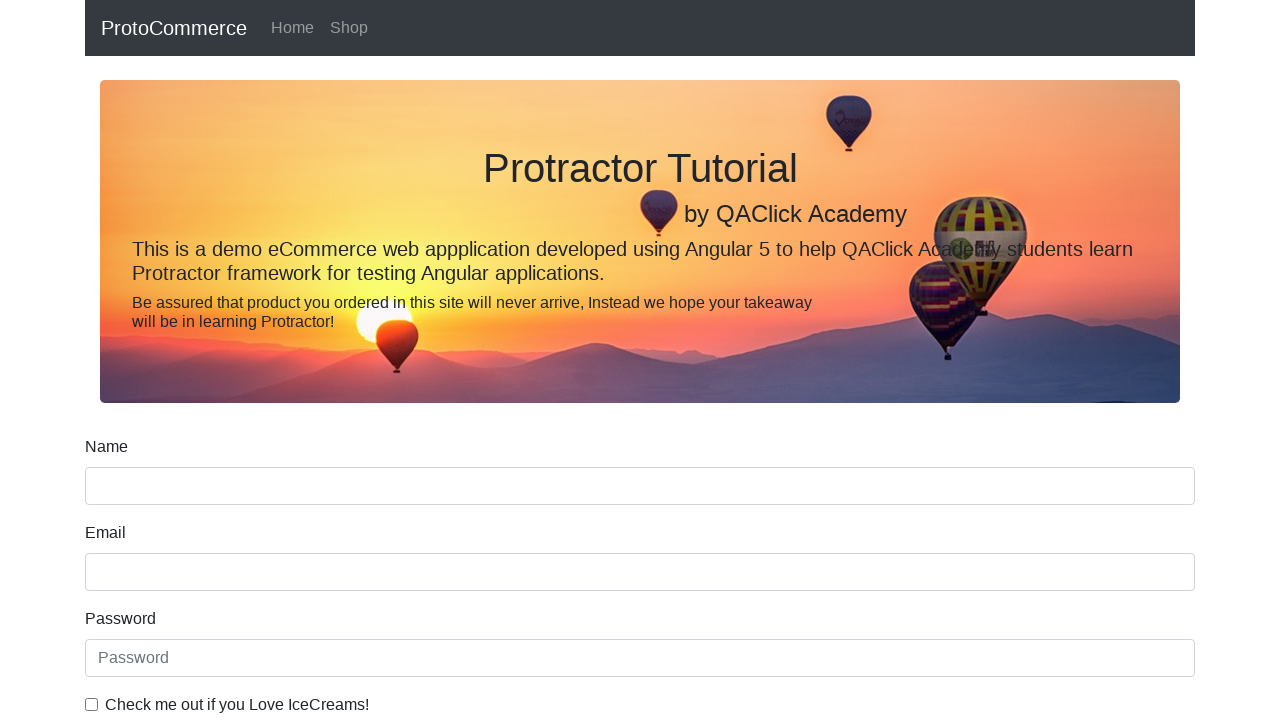

Filled date of birth input field with date 2001-01-01 on input[type='date']
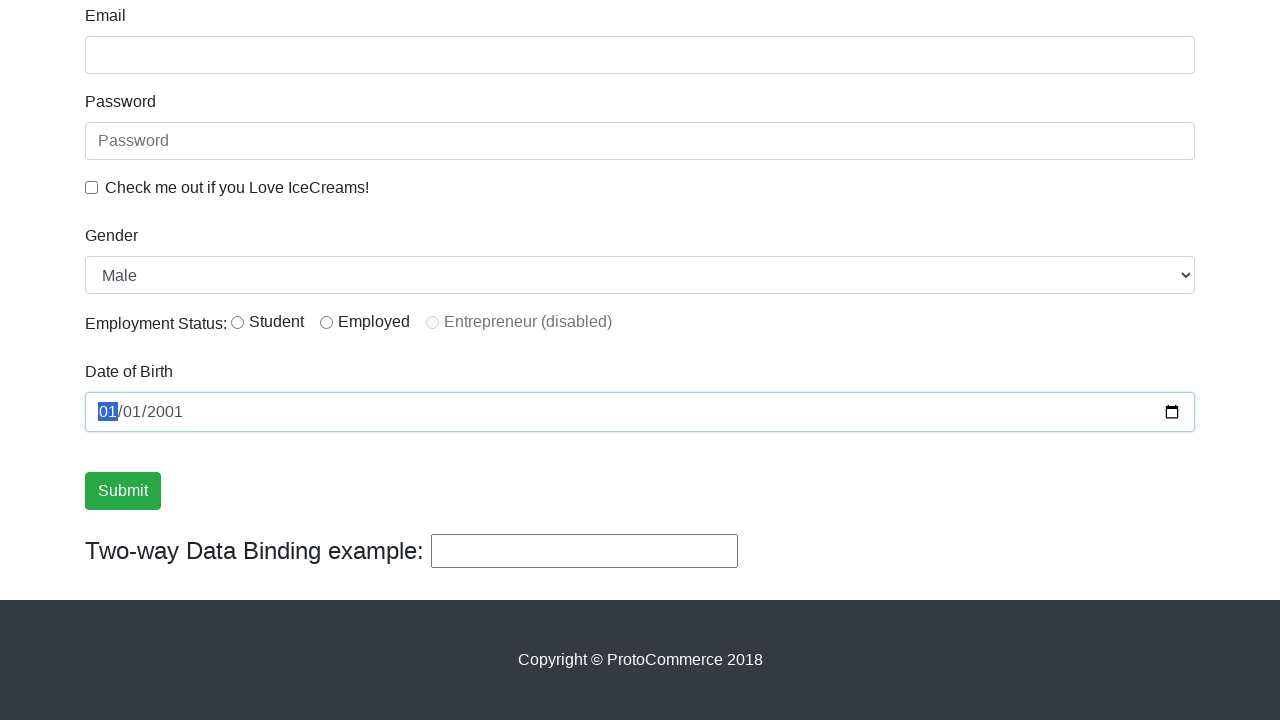

Located ice cream checkbox label using text relative locator
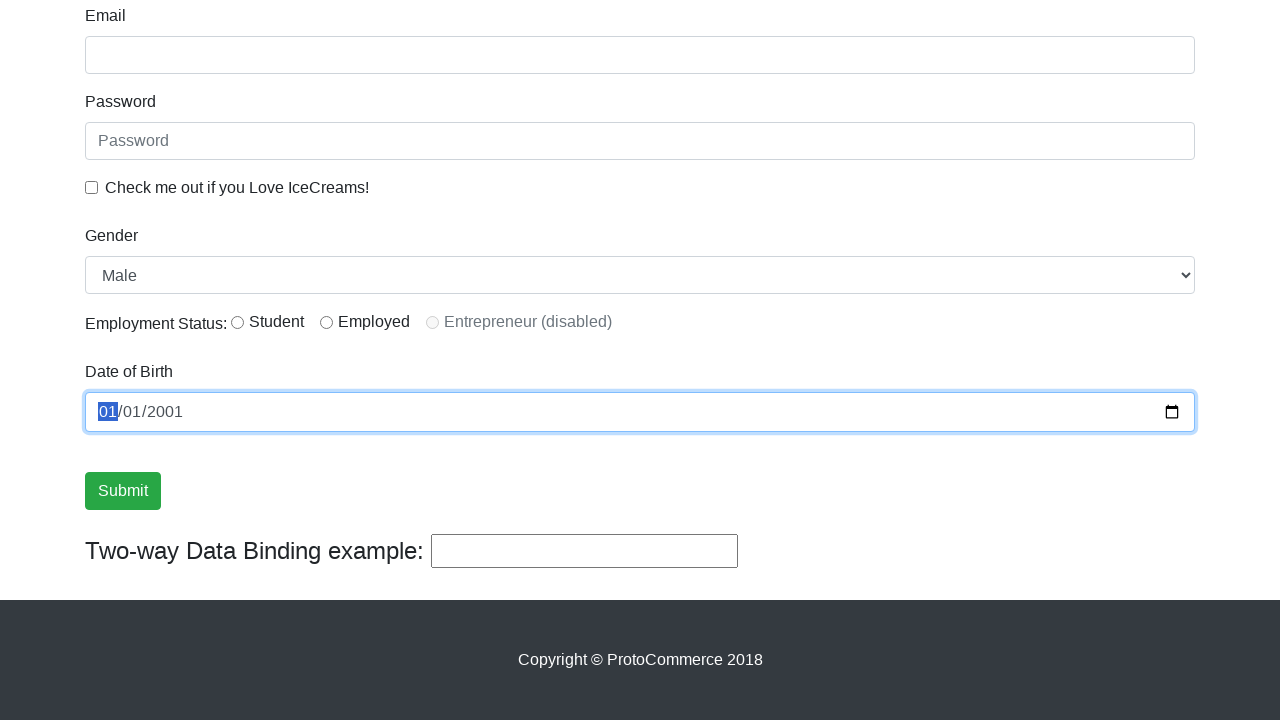

Clicked ice cream checkbox element at (92, 187) on input[type='checkbox'] >> nth=0
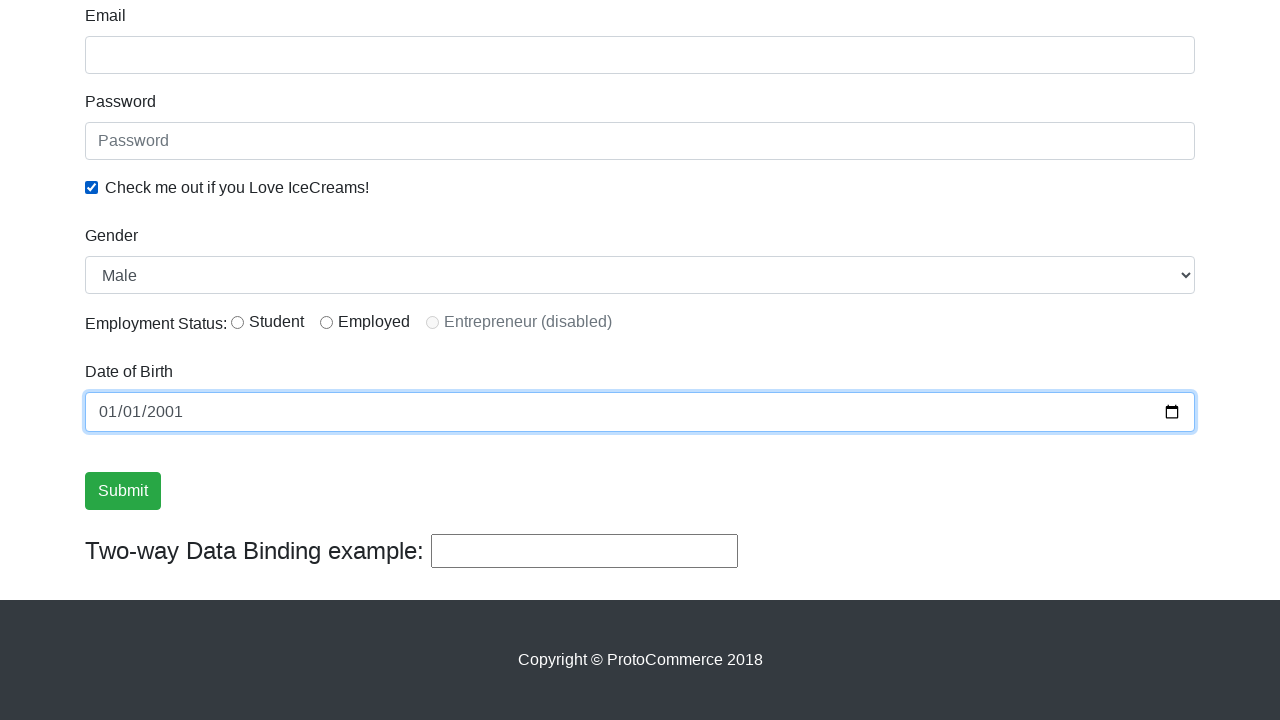

Located first radio button element
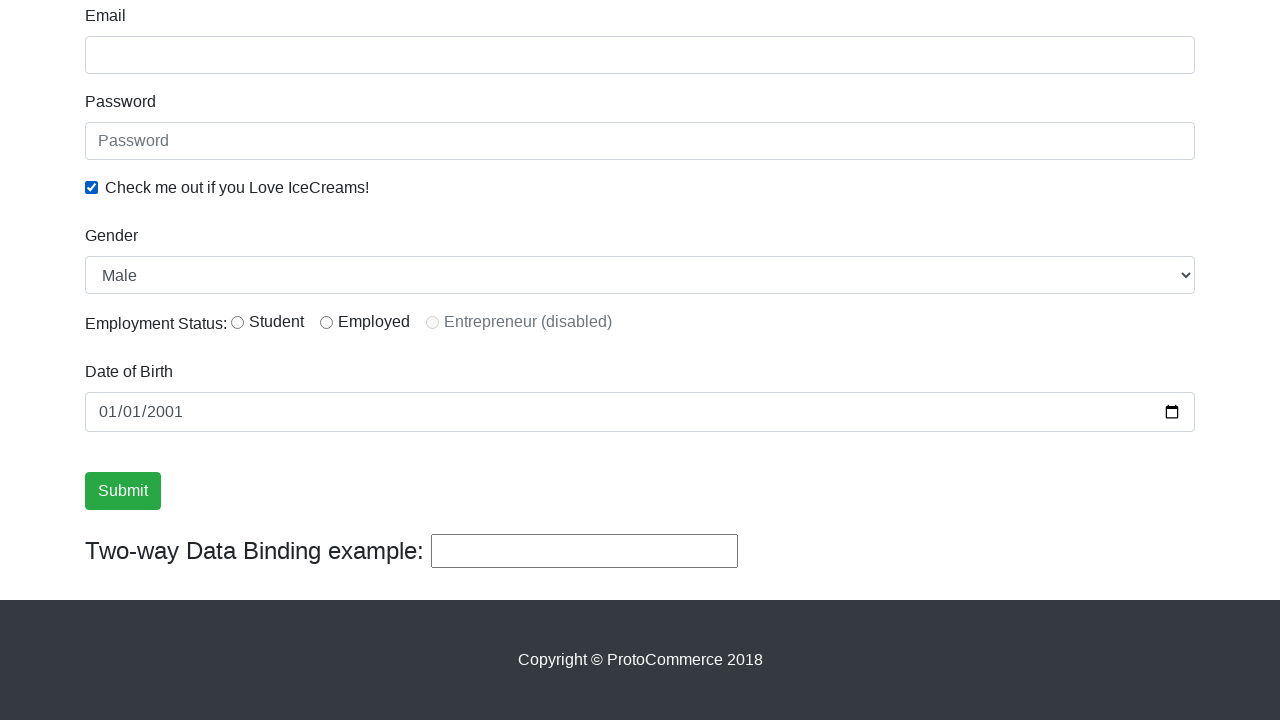

Located label associated with first radio button using relative positioning
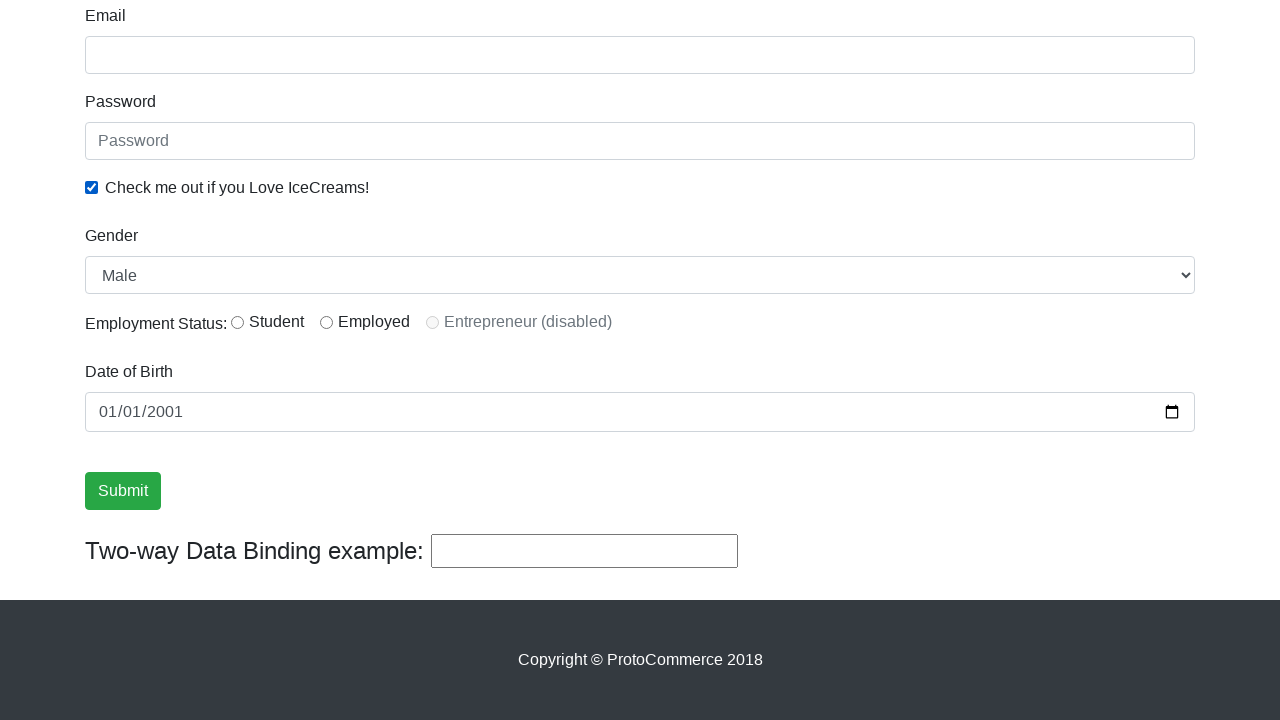

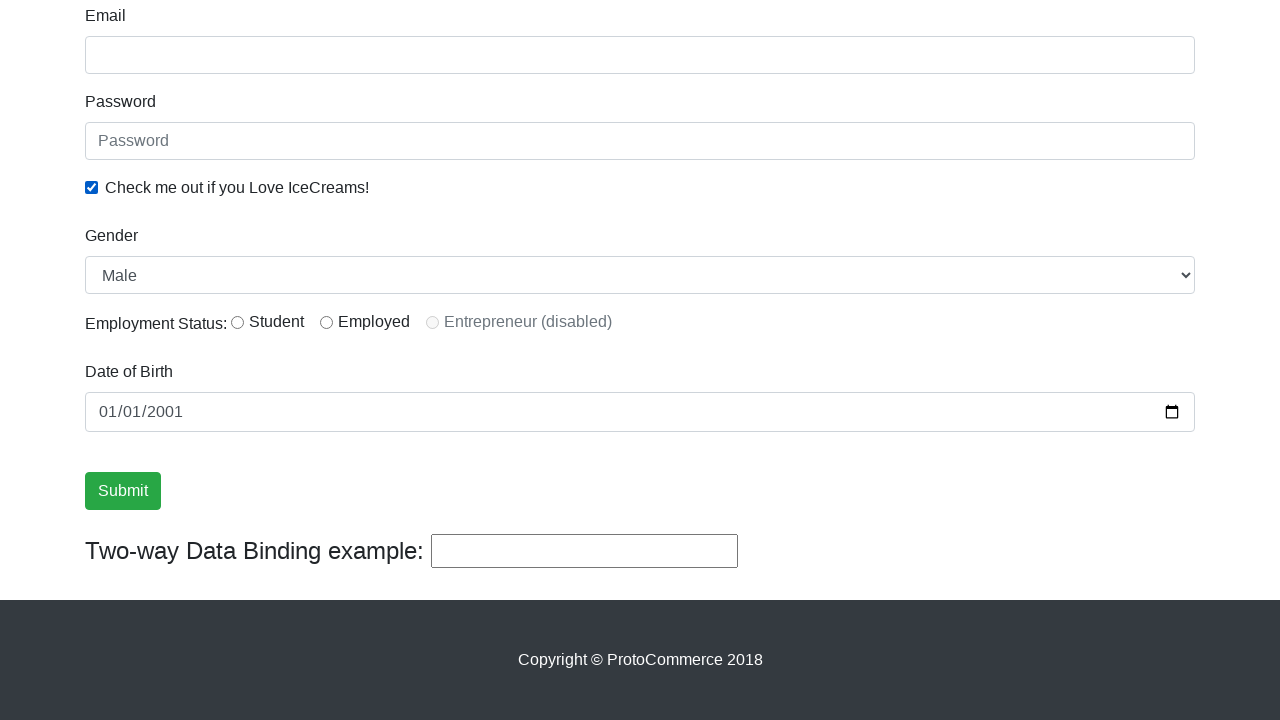